Tests add/remove elements functionality by clicking the "Add Element" button 5 times and verifying the delete buttons appear

Starting URL: http://the-internet.herokuapp.com/add_remove_elements/

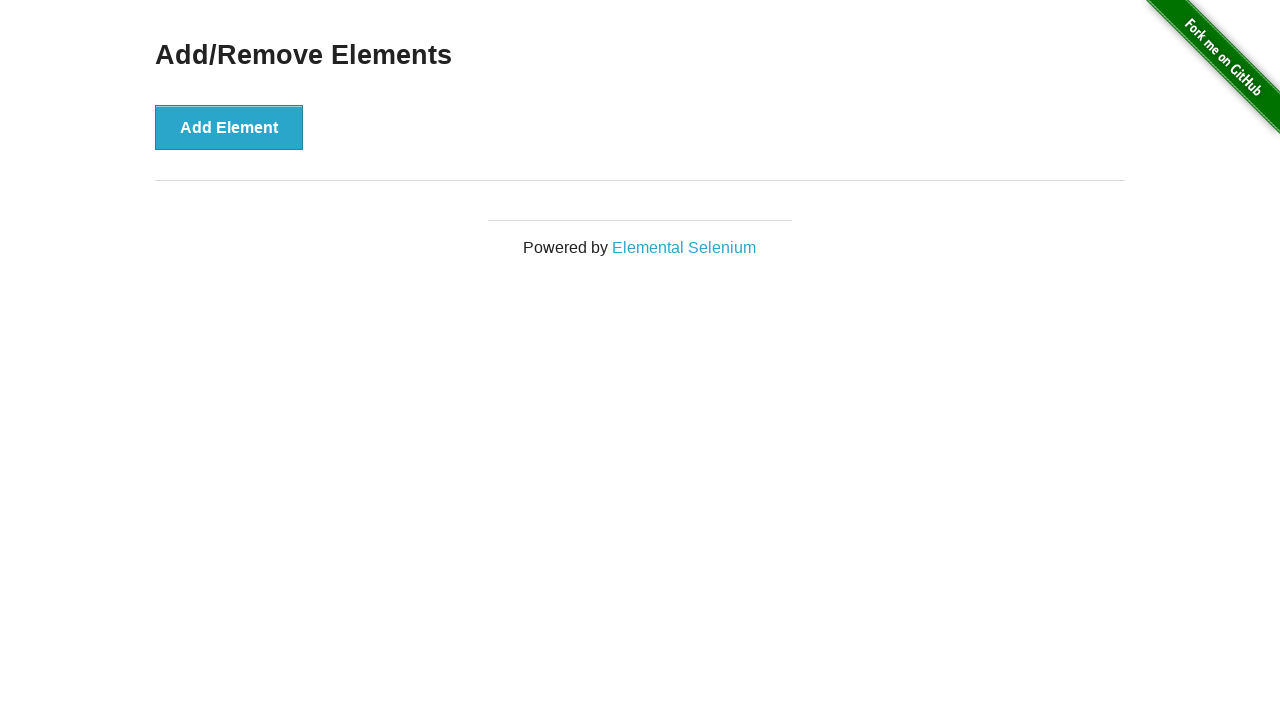

Navigated to Add/Remove Elements page
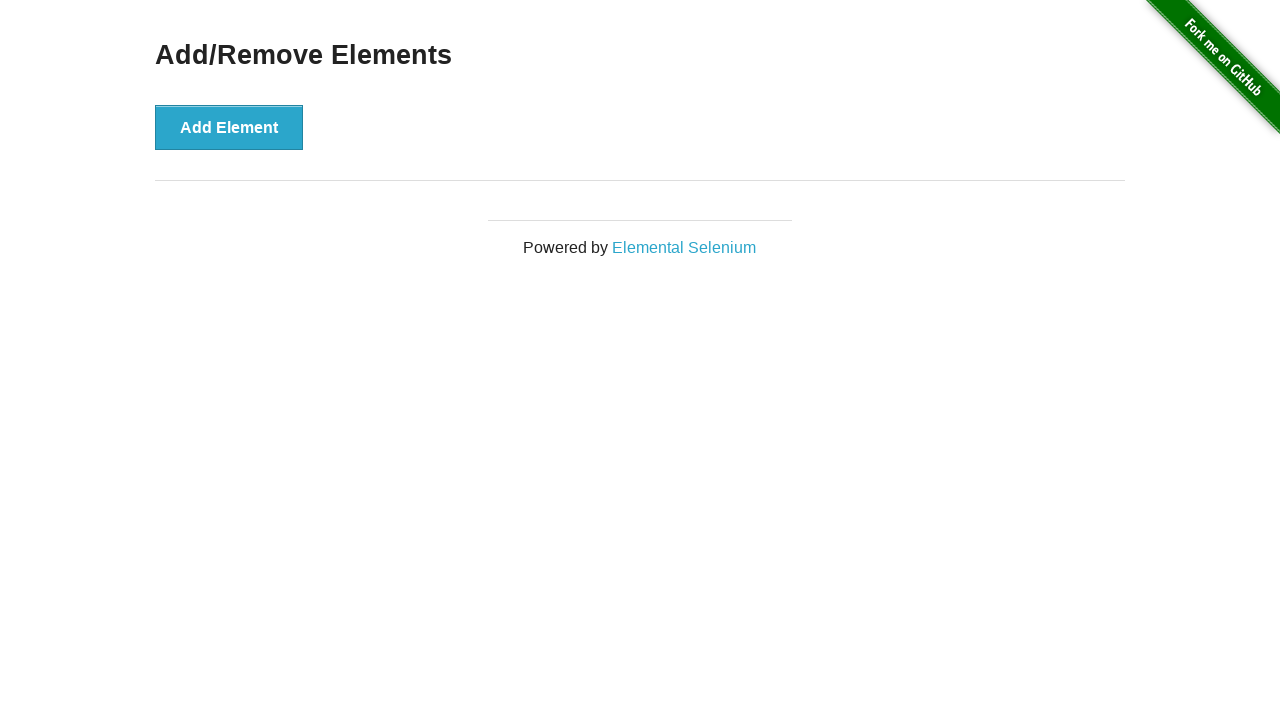

Clicked 'Add Element' button (click 1 of 5) at (229, 127) on button[onclick="addElement()"]
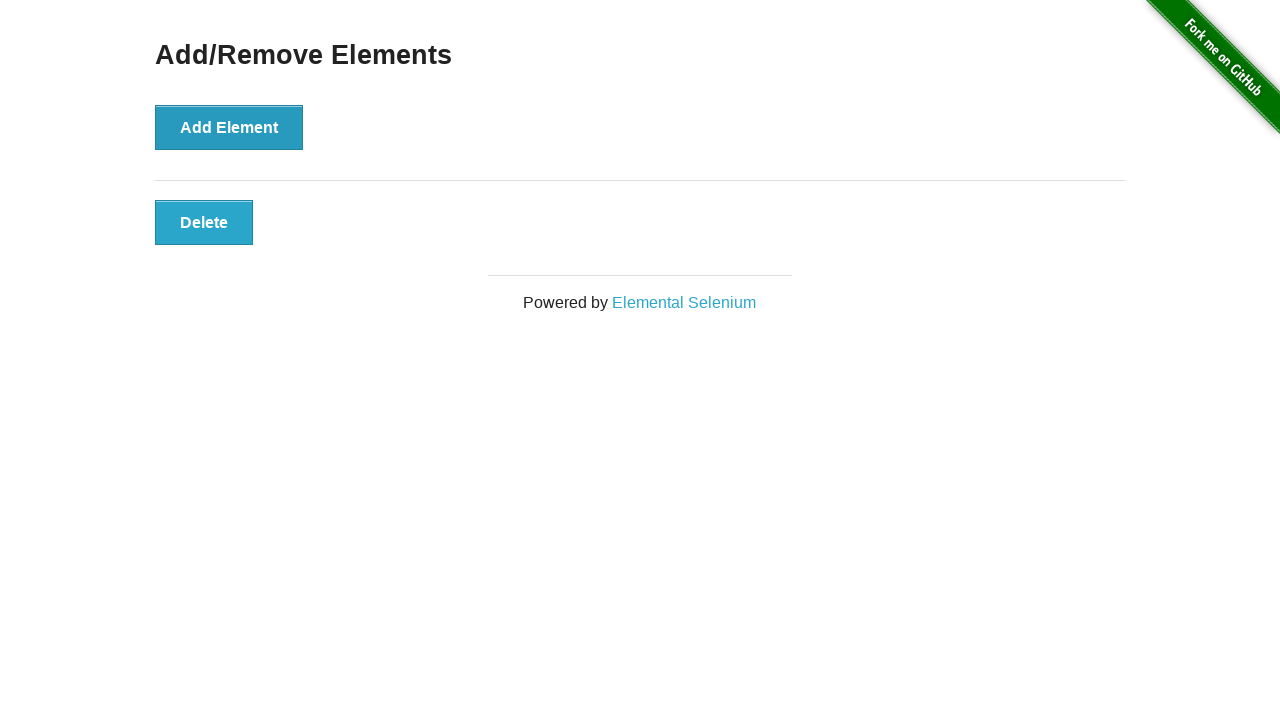

Clicked 'Add Element' button (click 2 of 5) at (229, 127) on button[onclick="addElement()"]
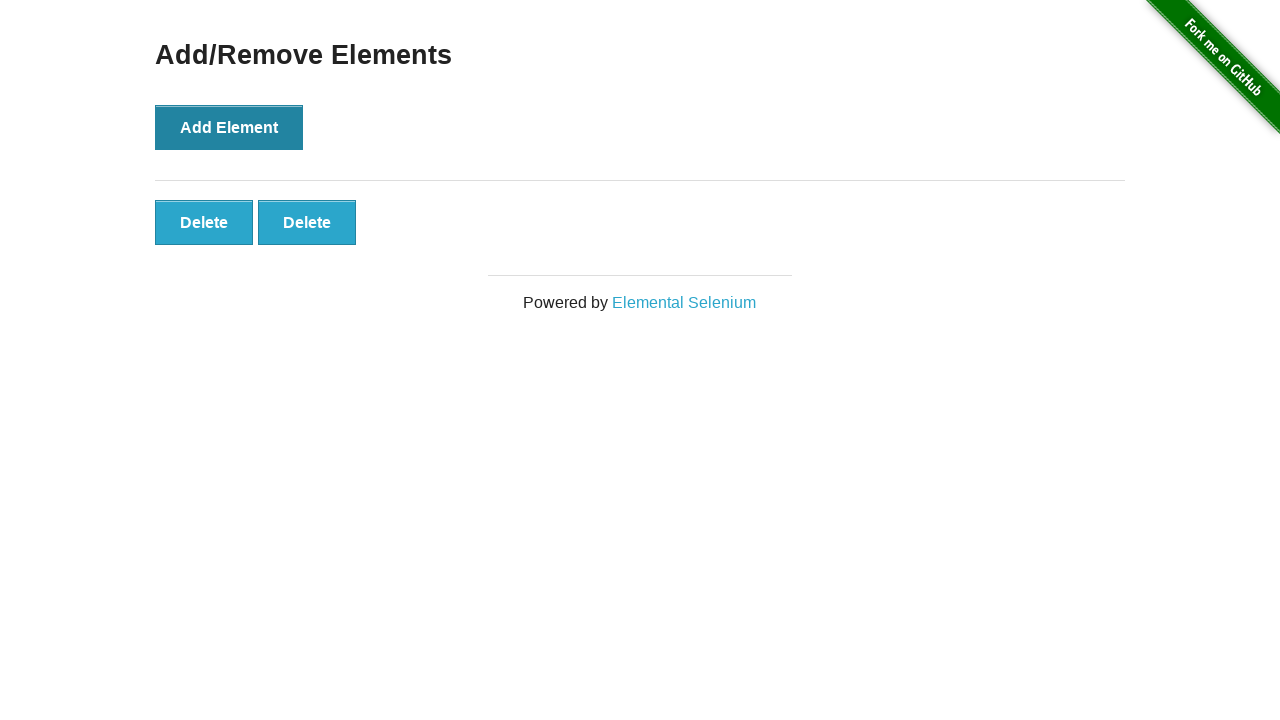

Clicked 'Add Element' button (click 3 of 5) at (229, 127) on button[onclick="addElement()"]
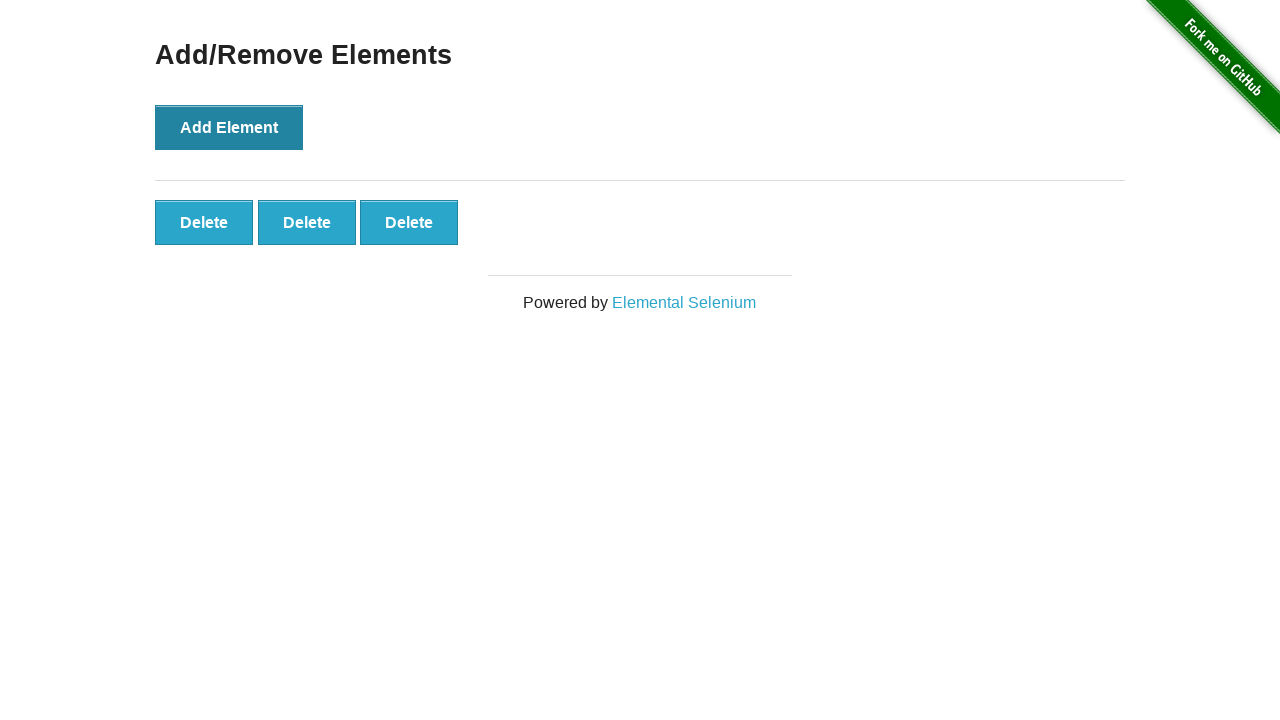

Clicked 'Add Element' button (click 4 of 5) at (229, 127) on button[onclick="addElement()"]
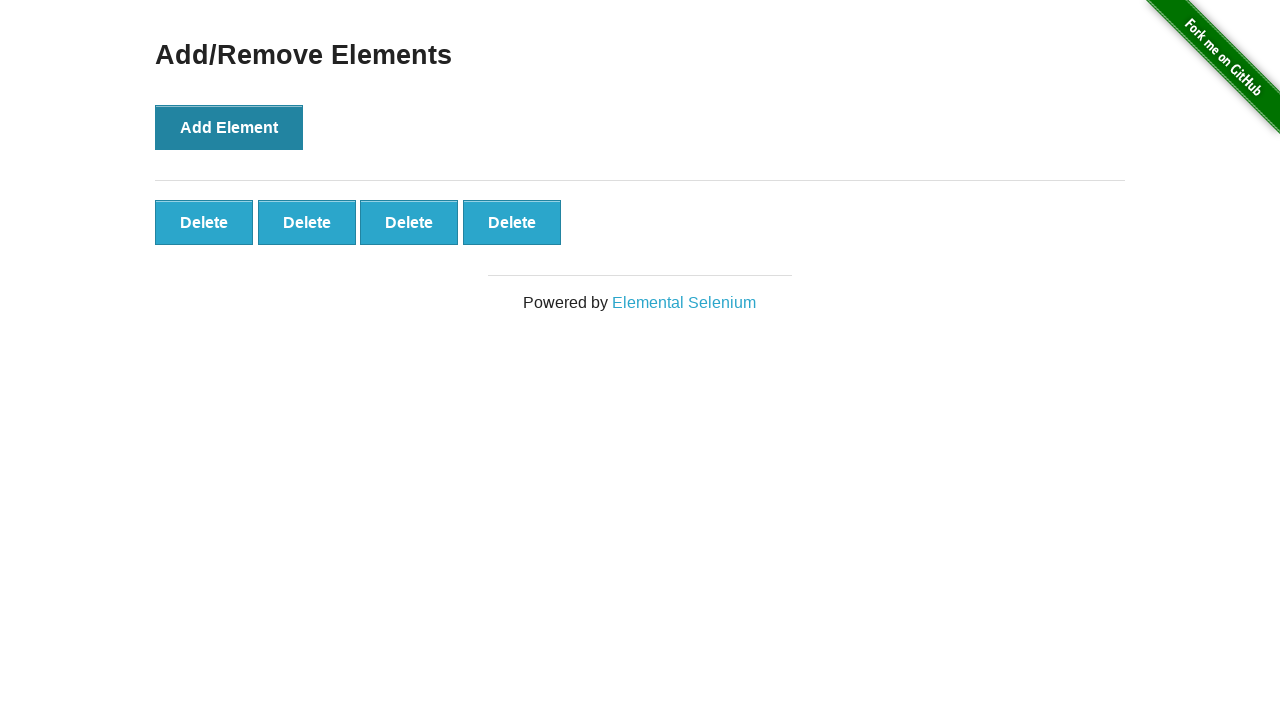

Clicked 'Add Element' button (click 5 of 5) at (229, 127) on button[onclick="addElement()"]
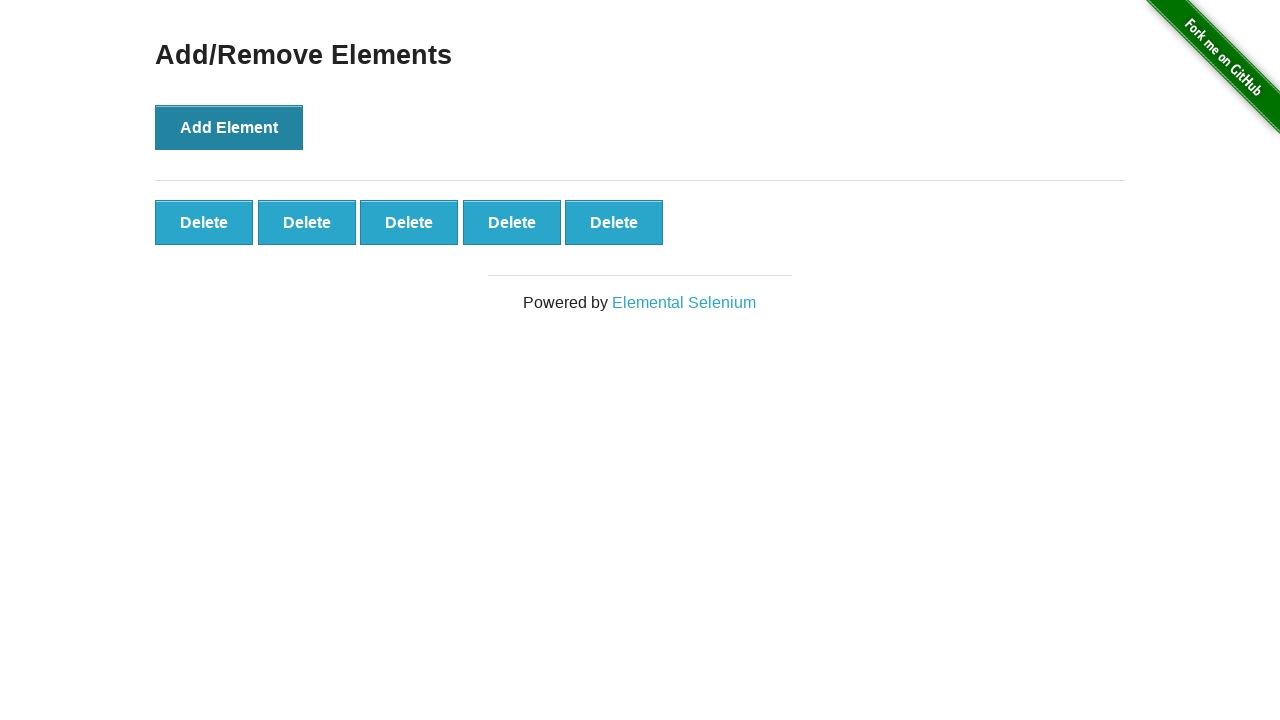

Verified delete buttons are present after adding 5 elements
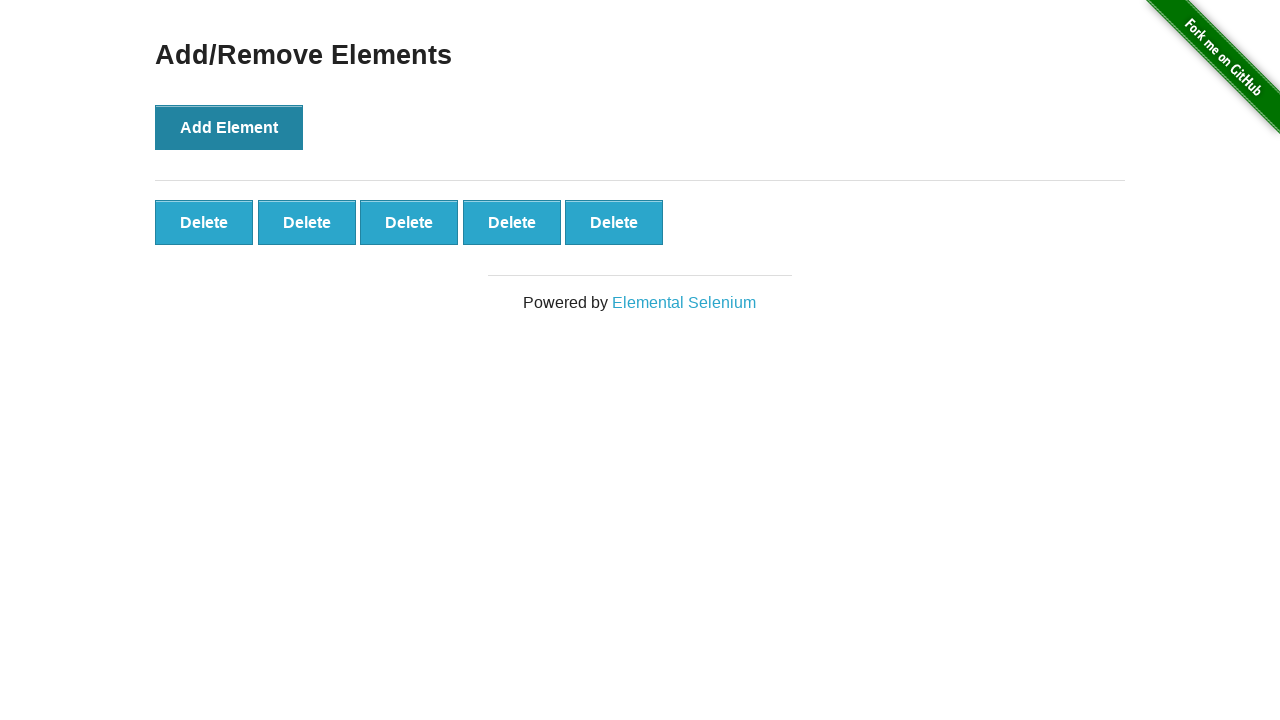

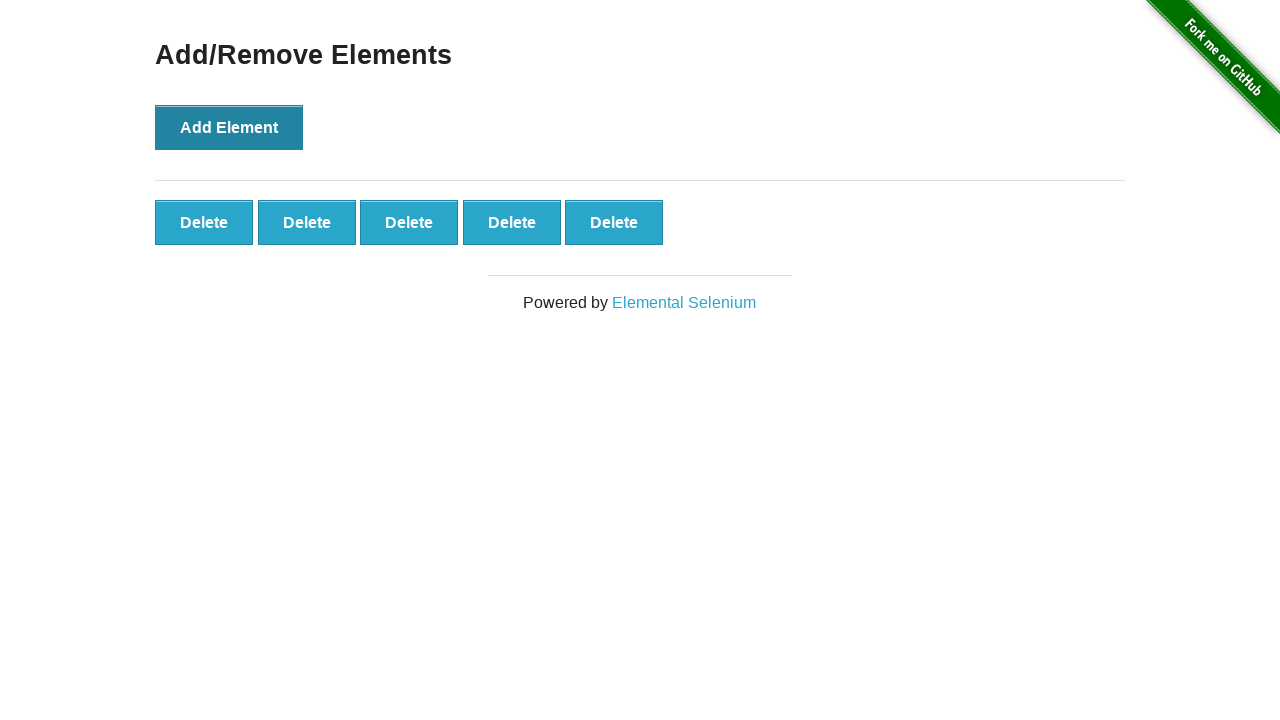